Types text character by character into the notes textarea on the forms page

Starting URL: https://dantegrek.github.io/testautomation-playground/forms.html

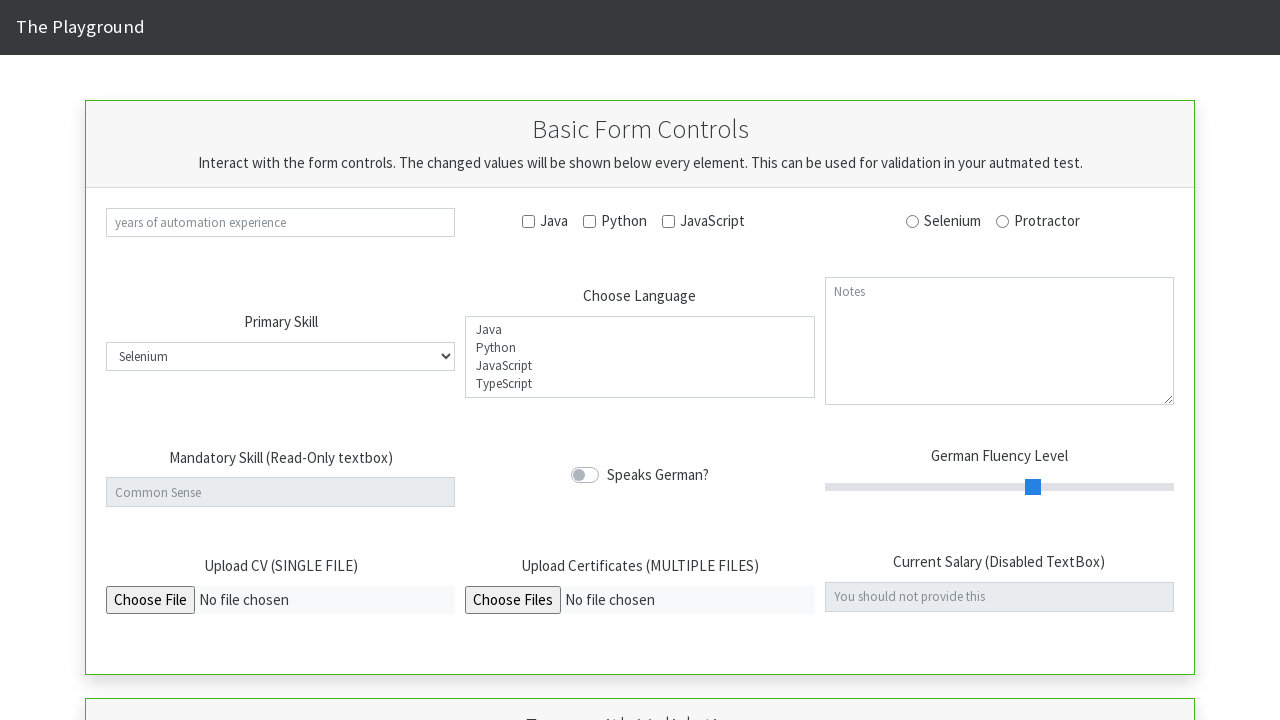

Navigated to forms page
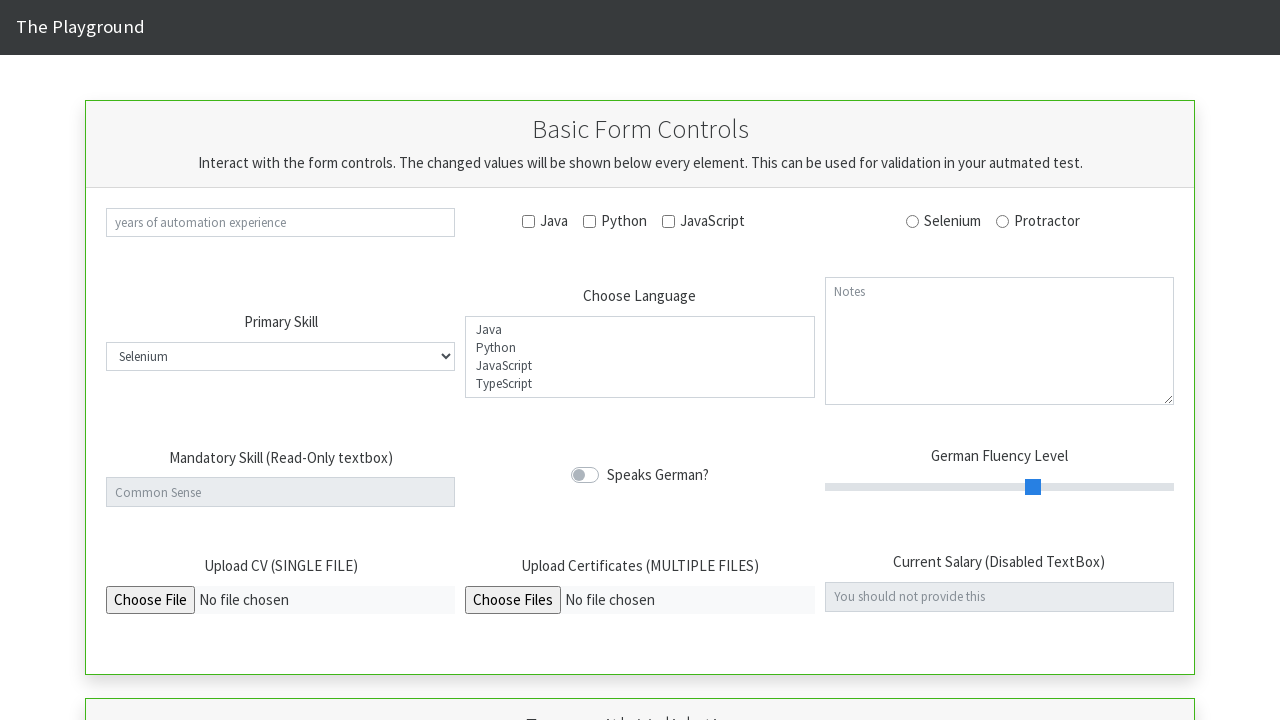

Notes textarea element is present on the page
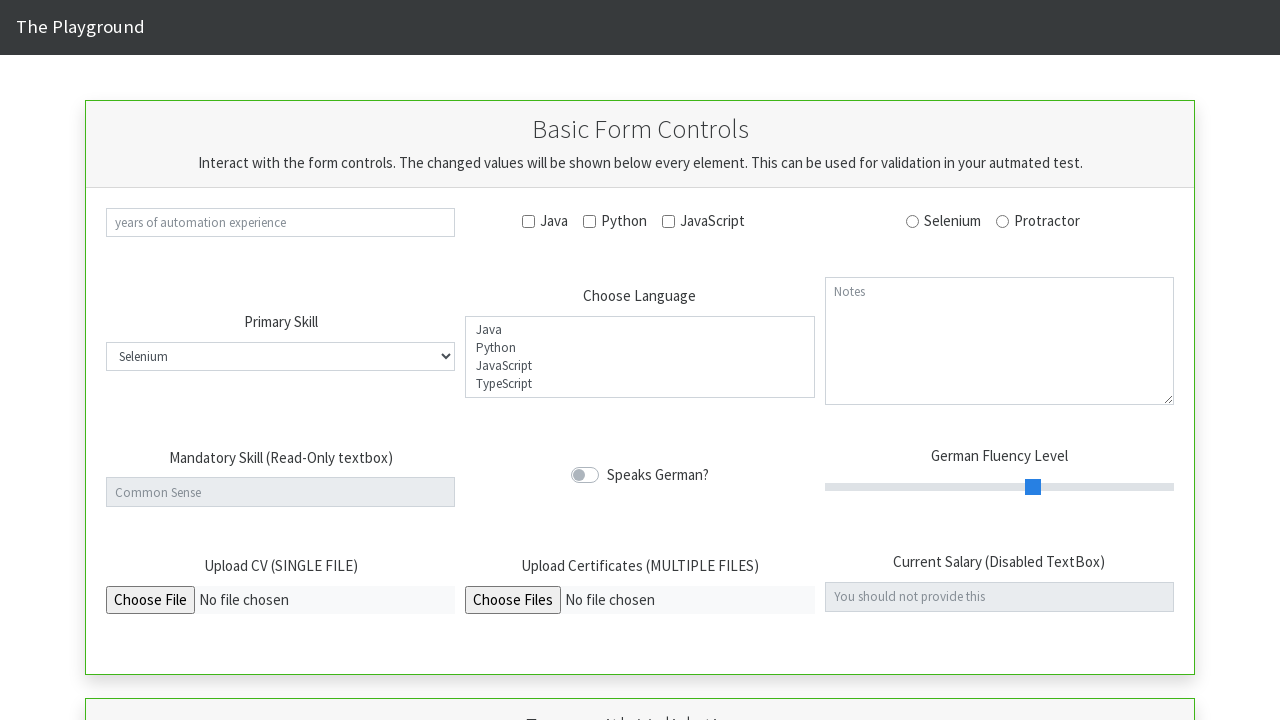

Typed 'automation testing' character by character into notes textarea in strict mode on #notes
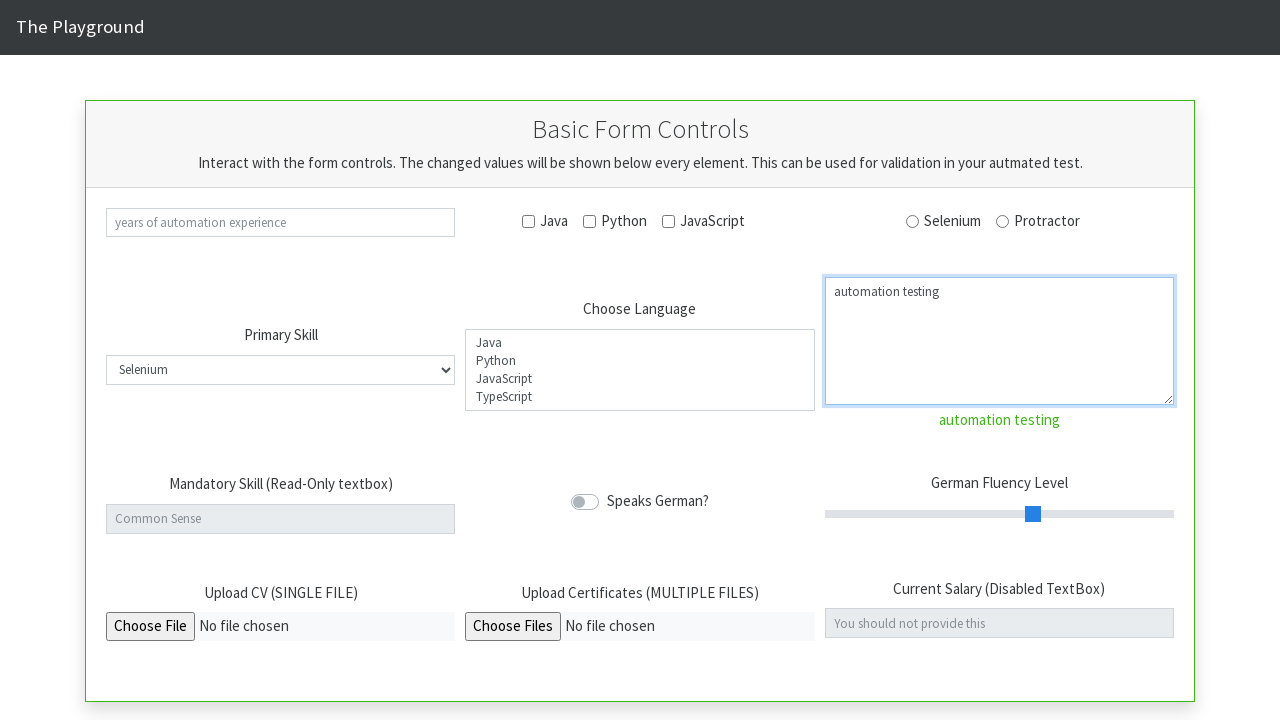

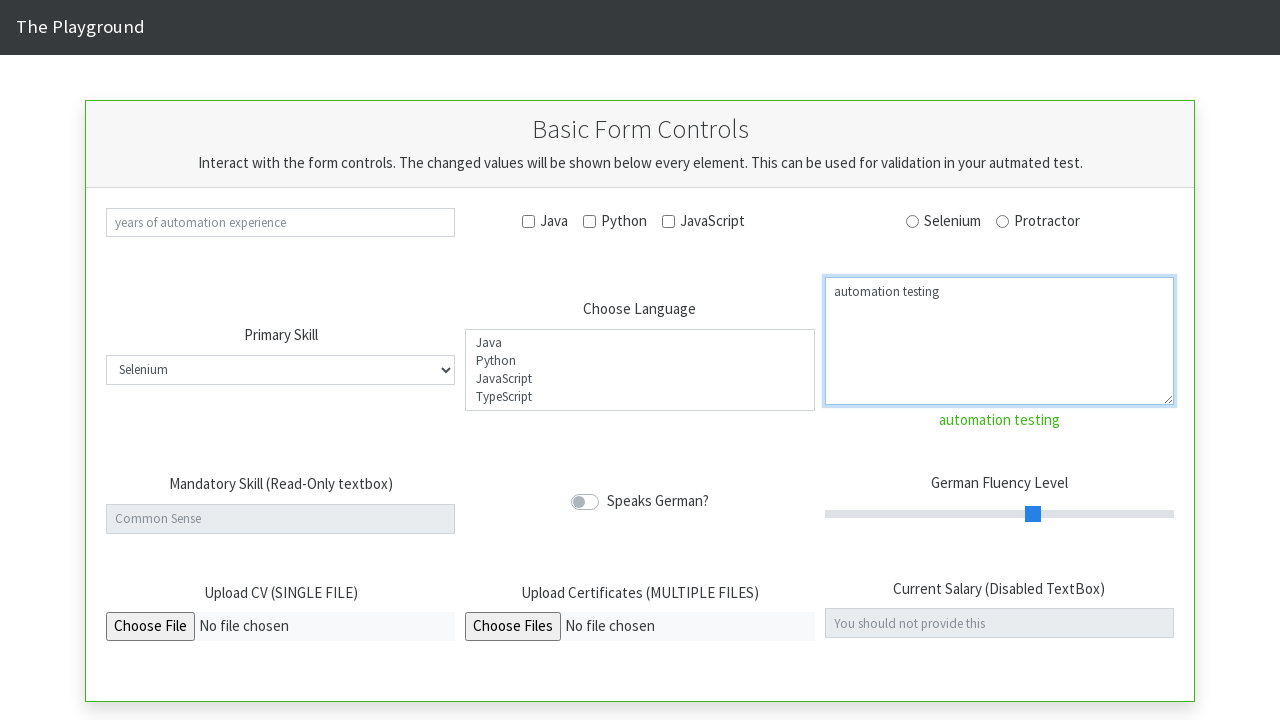